Searches for case filings within a date range using a case number prefix on the Civil, Family & Probate Case Records page

Starting URL: https://odysseypa.traviscountytx.gov/JPPublicAccess/default.aspx

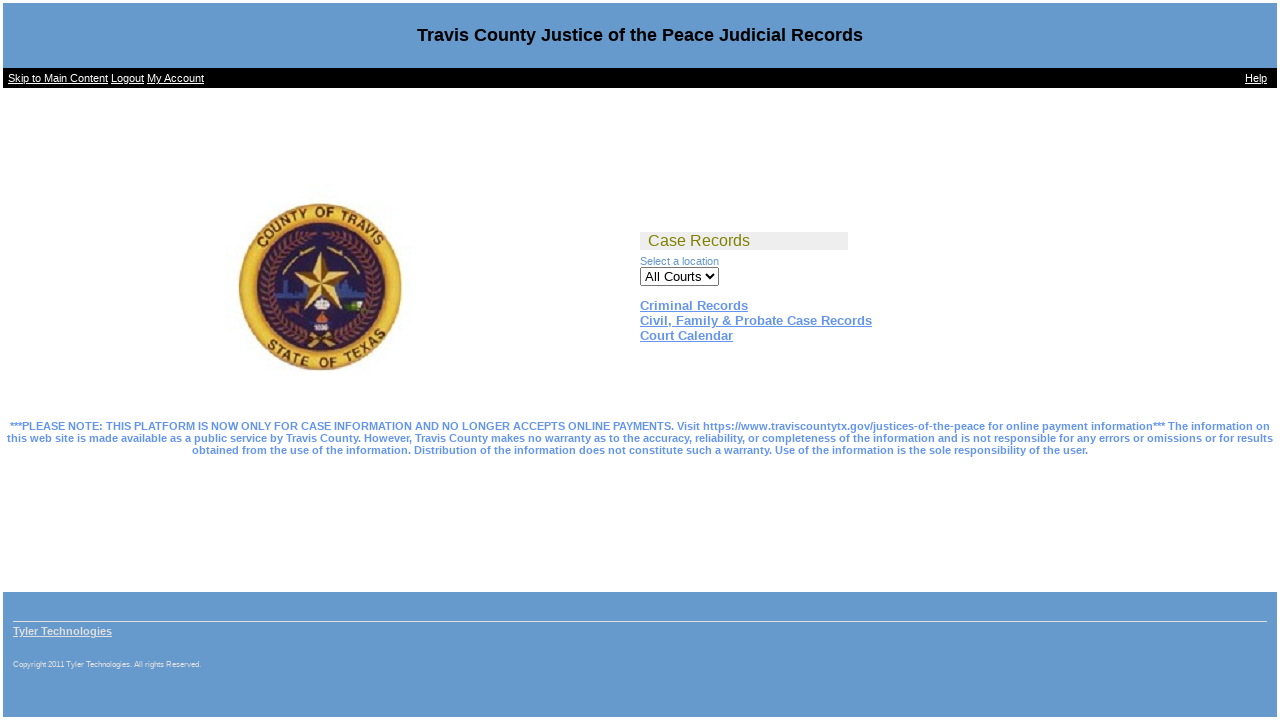

Waited for Civil, Family & Probate Case Records link to be visible
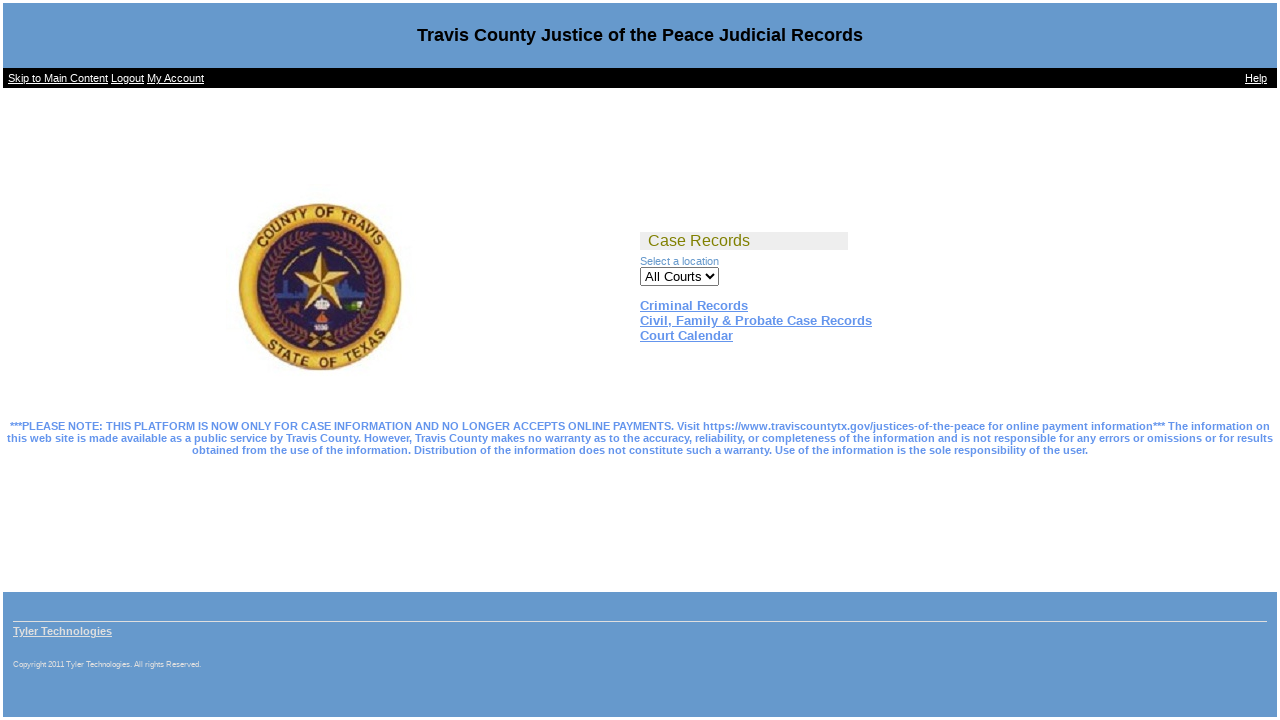

Clicked on Civil, Family & Probate Case Records link at (756, 321) on text=Civil, Family & Probate Case Records
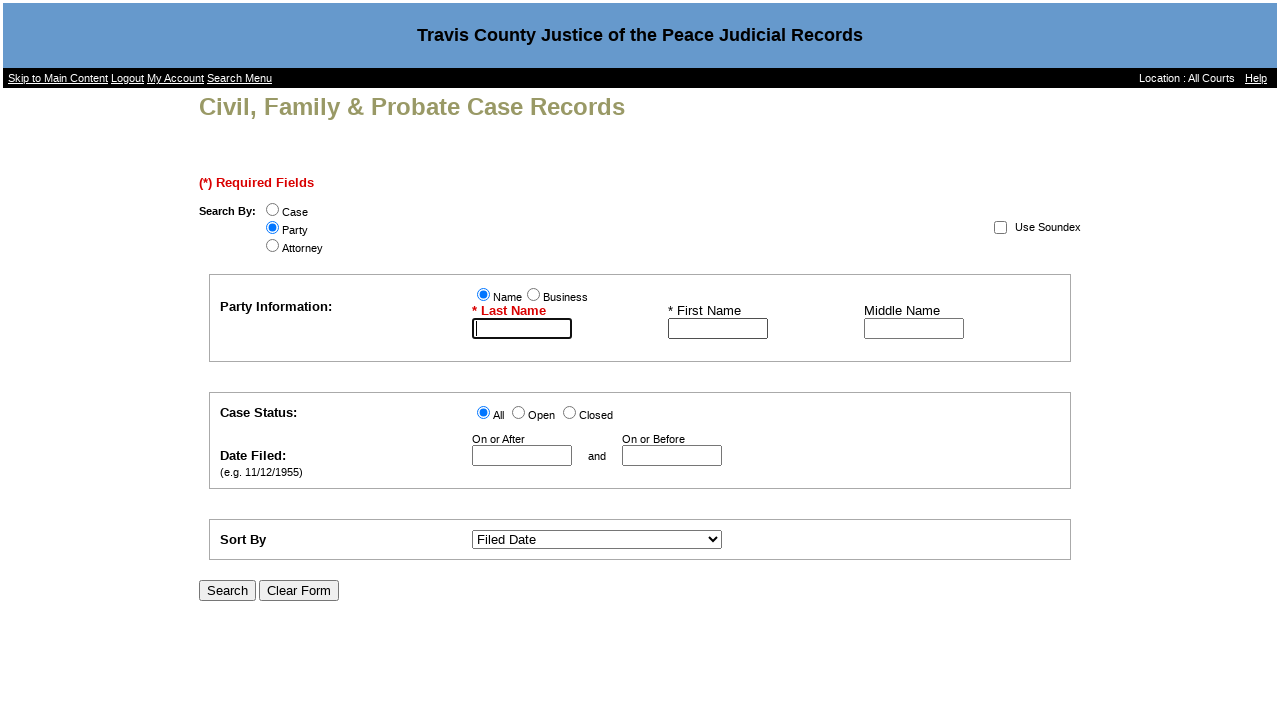

Waited for Case radio button to be visible
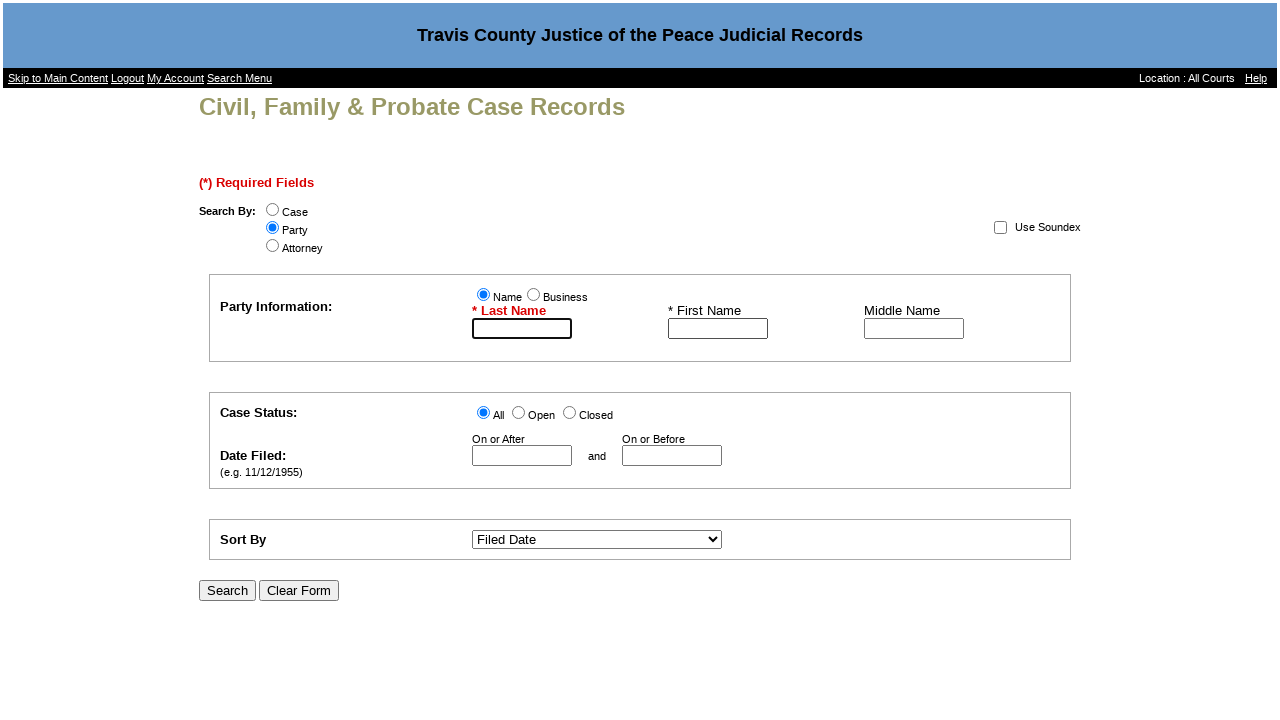

Clicked Case radio button at (273, 210) on #Case
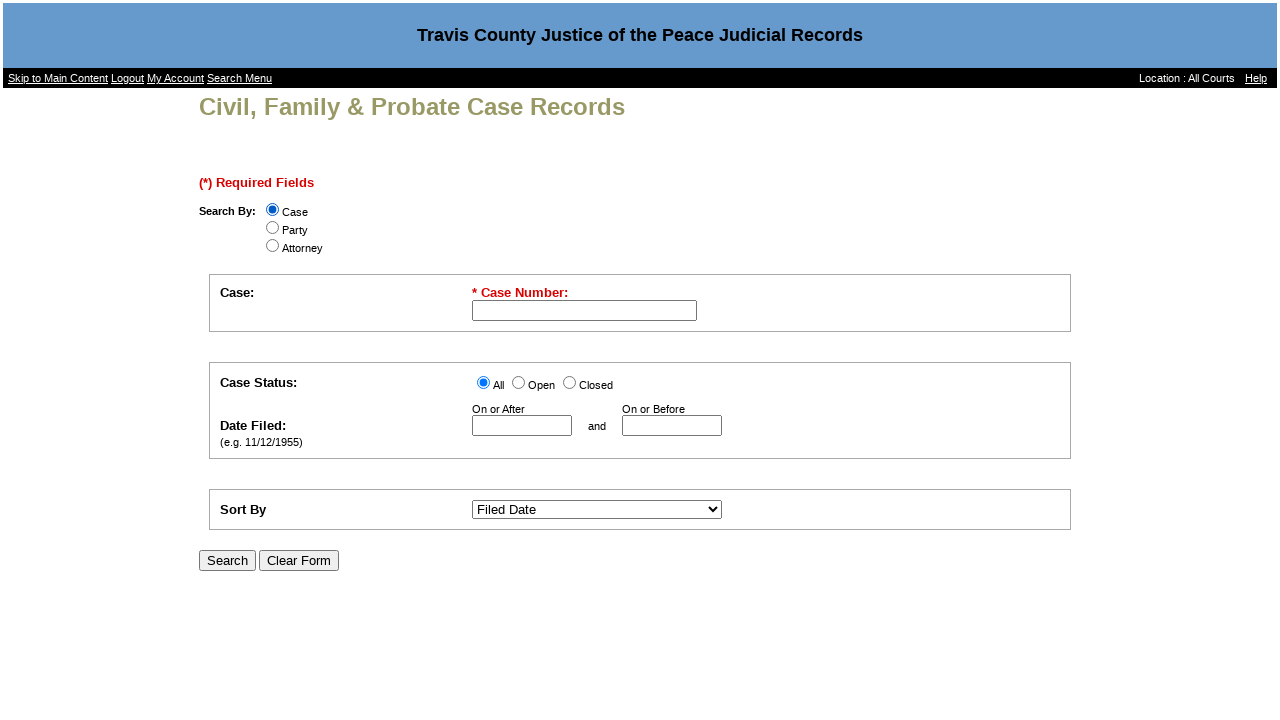

Waited for DateFiledOnAfter field to be visible
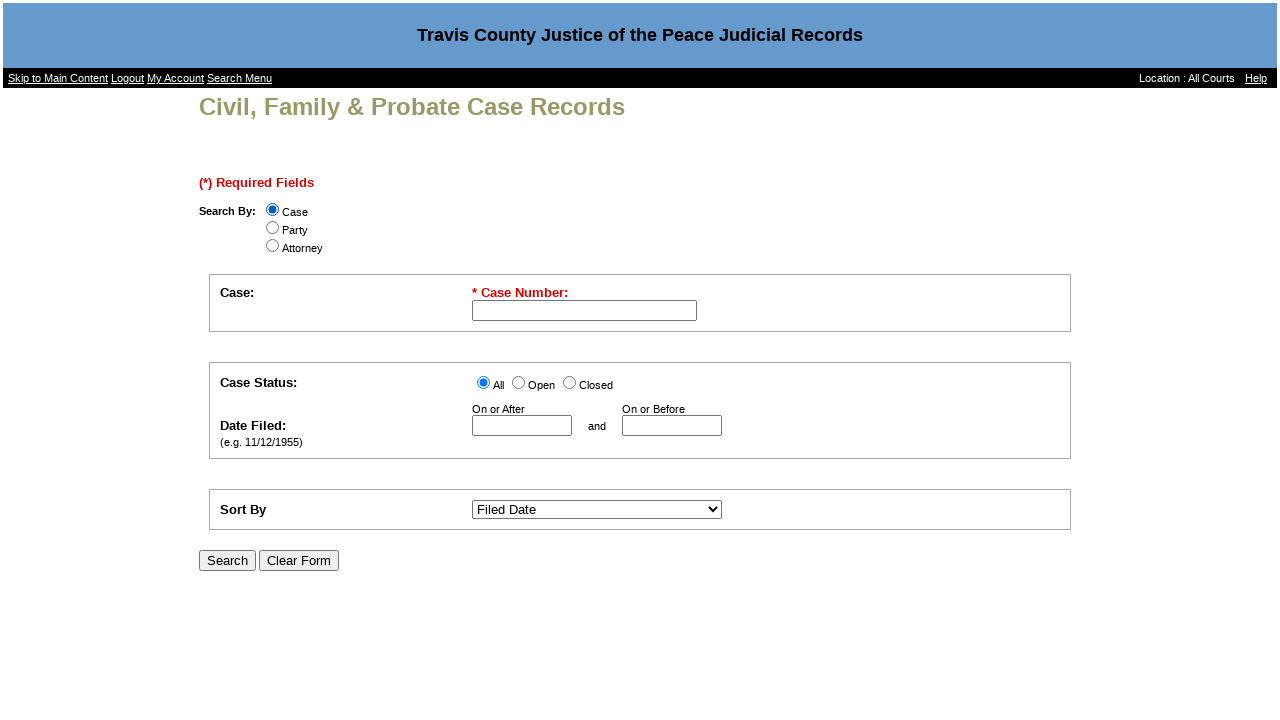

Filled DateFiledOnAfter field with '01/01/2024' on #DateFiledOnAfter
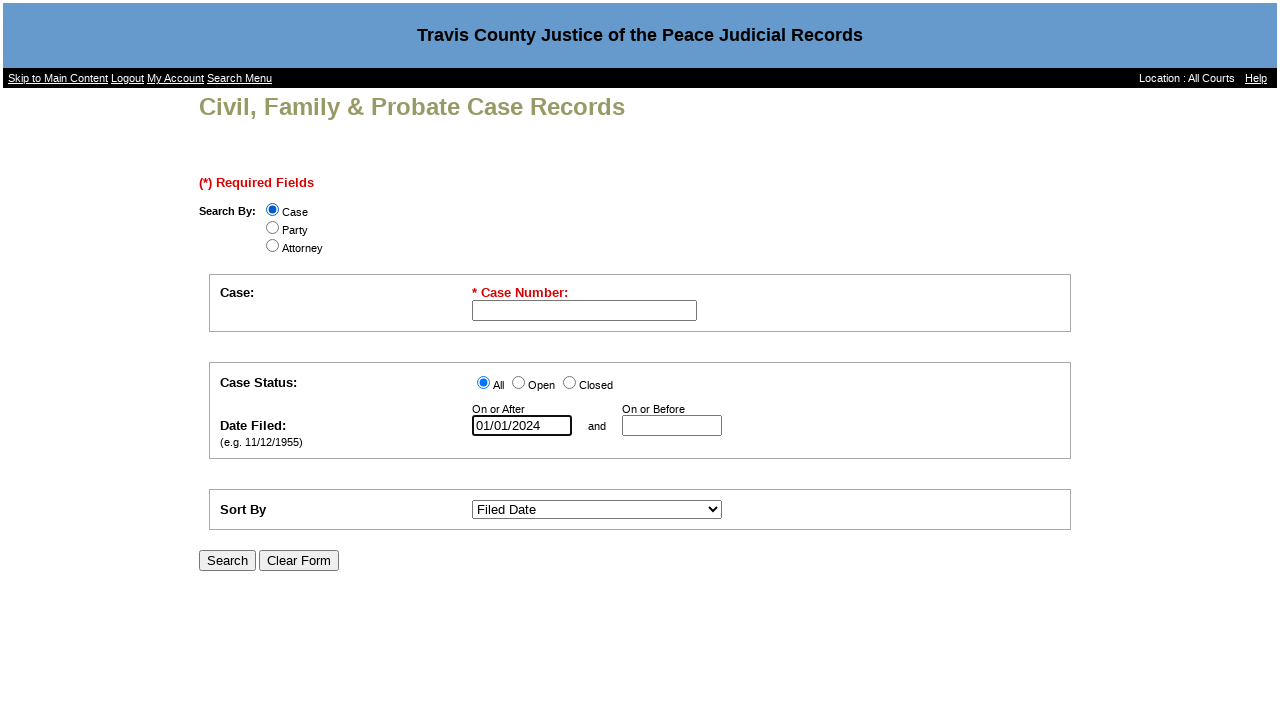

Waited for DateFiledOnBefore field to be visible
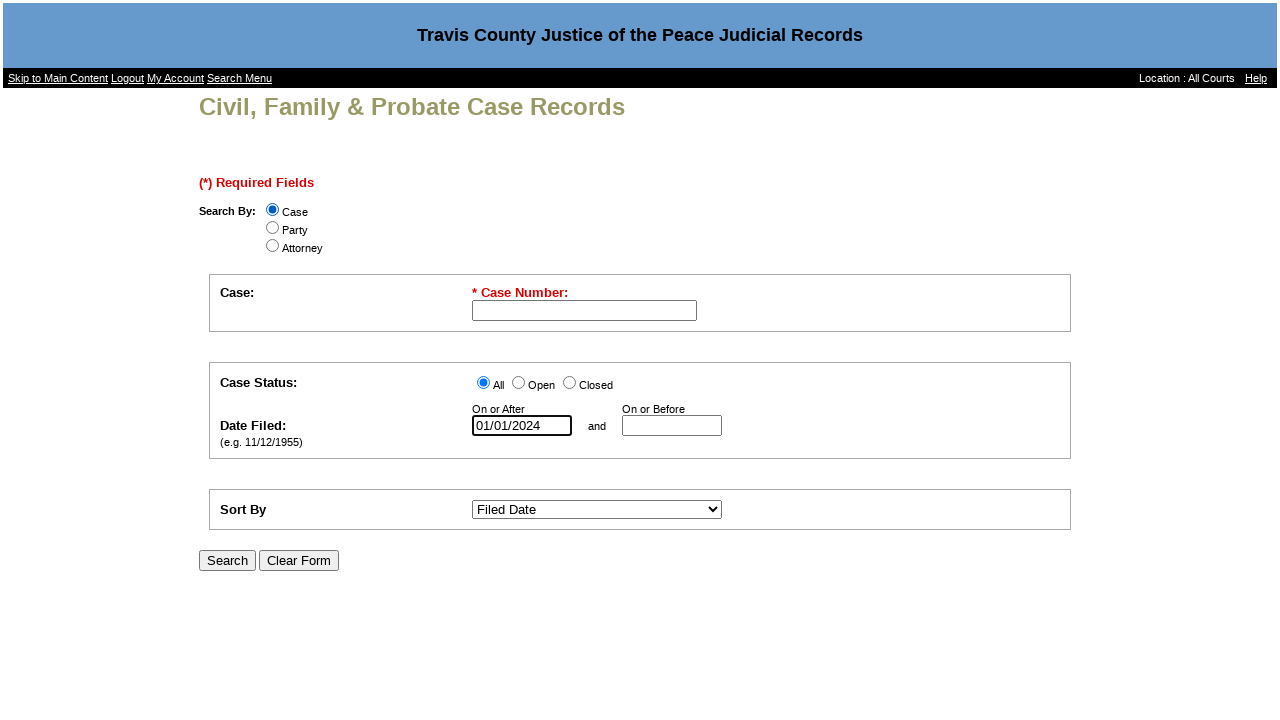

Filled DateFiledOnBefore field with '01/31/2024' on #DateFiledOnBefore
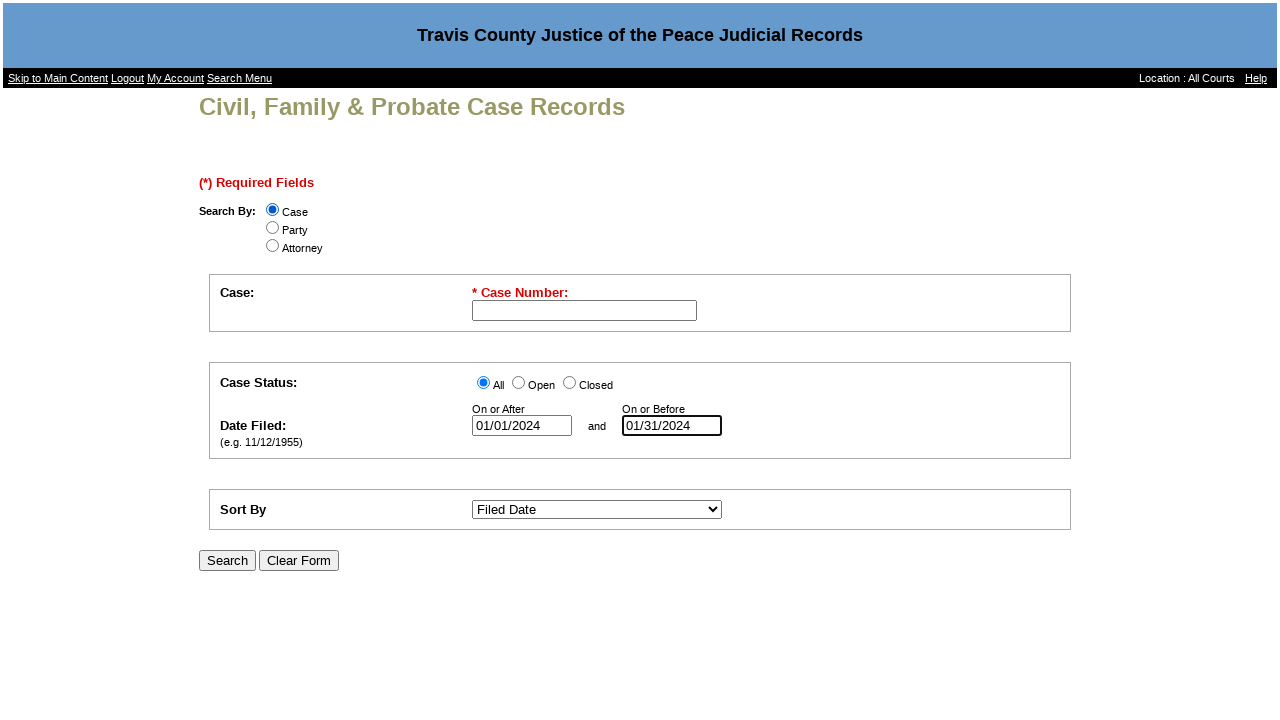

Filled CaseSearchValue field with 'D-1-GN-24' on #CaseSearchValue
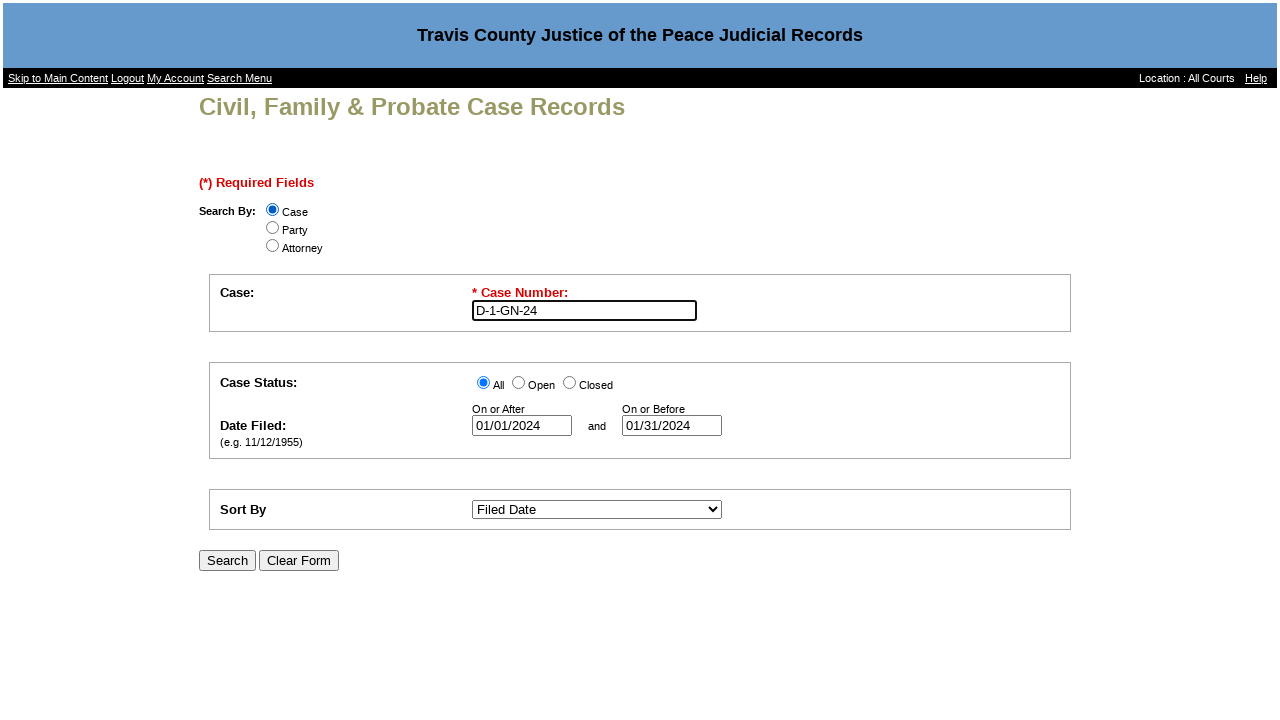

Clicked SearchSubmit button to search for filings at (228, 560) on #SearchSubmit
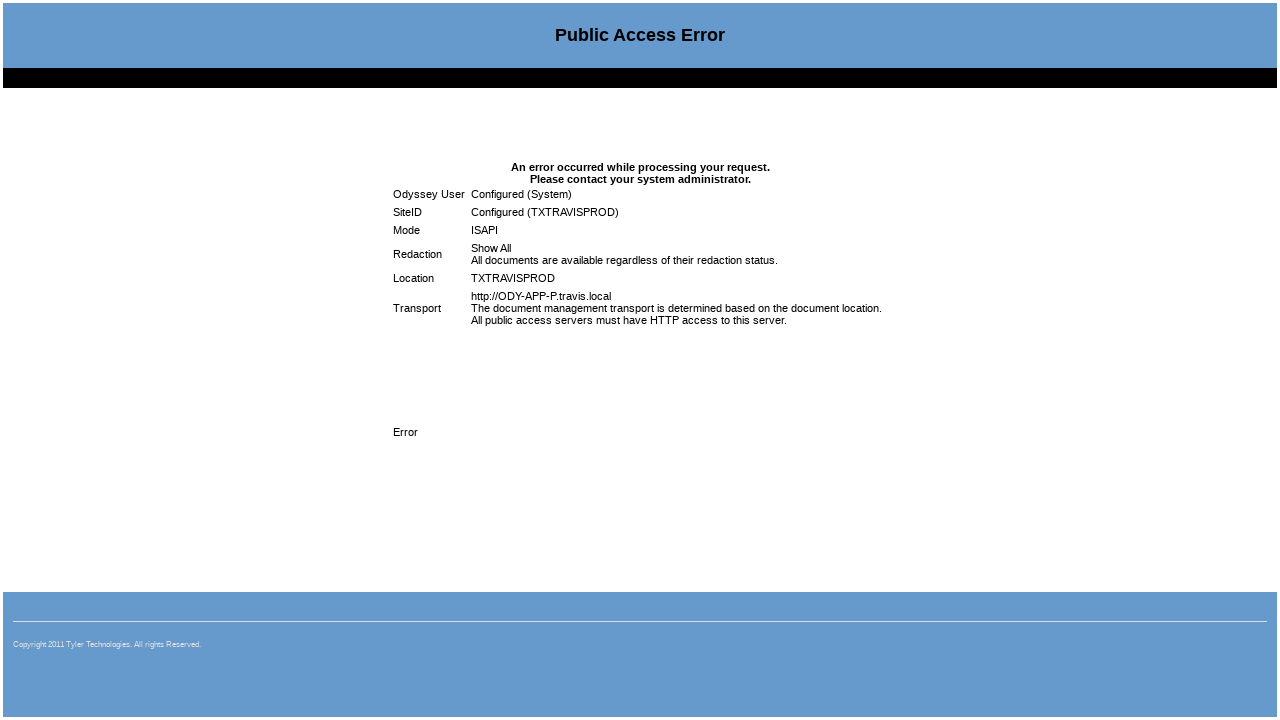

Waited for search results to load (networkidle)
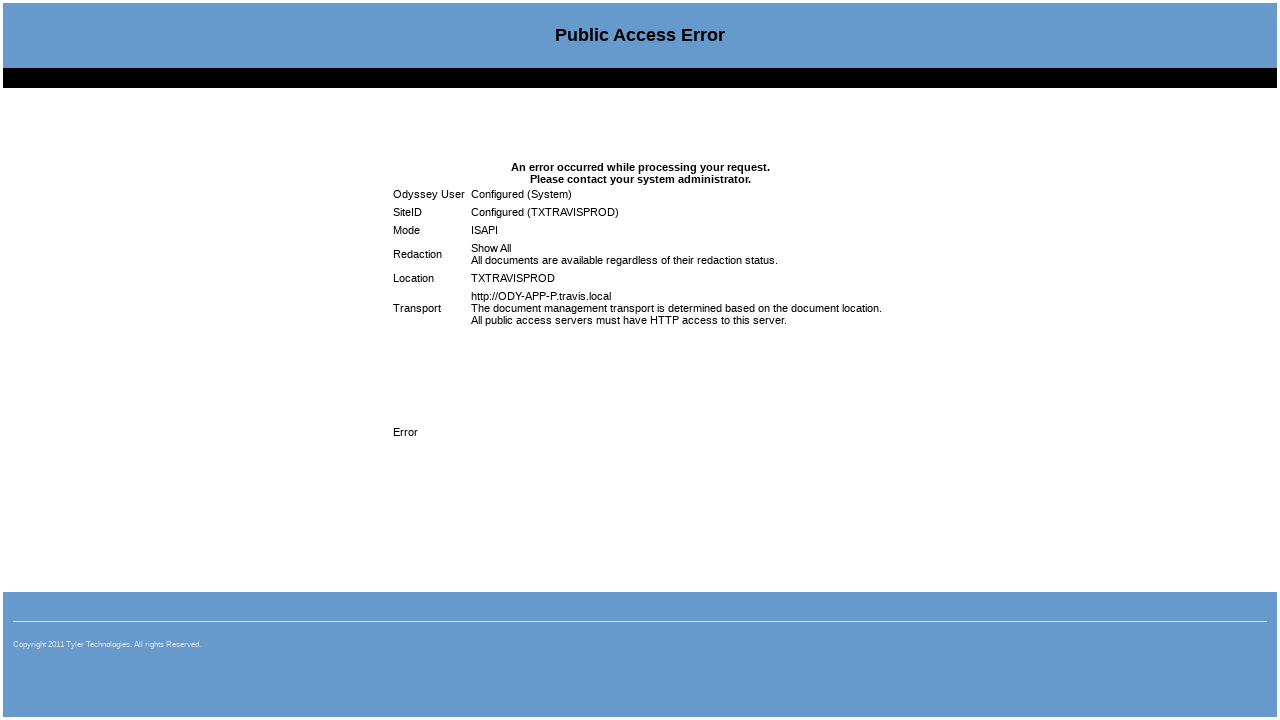

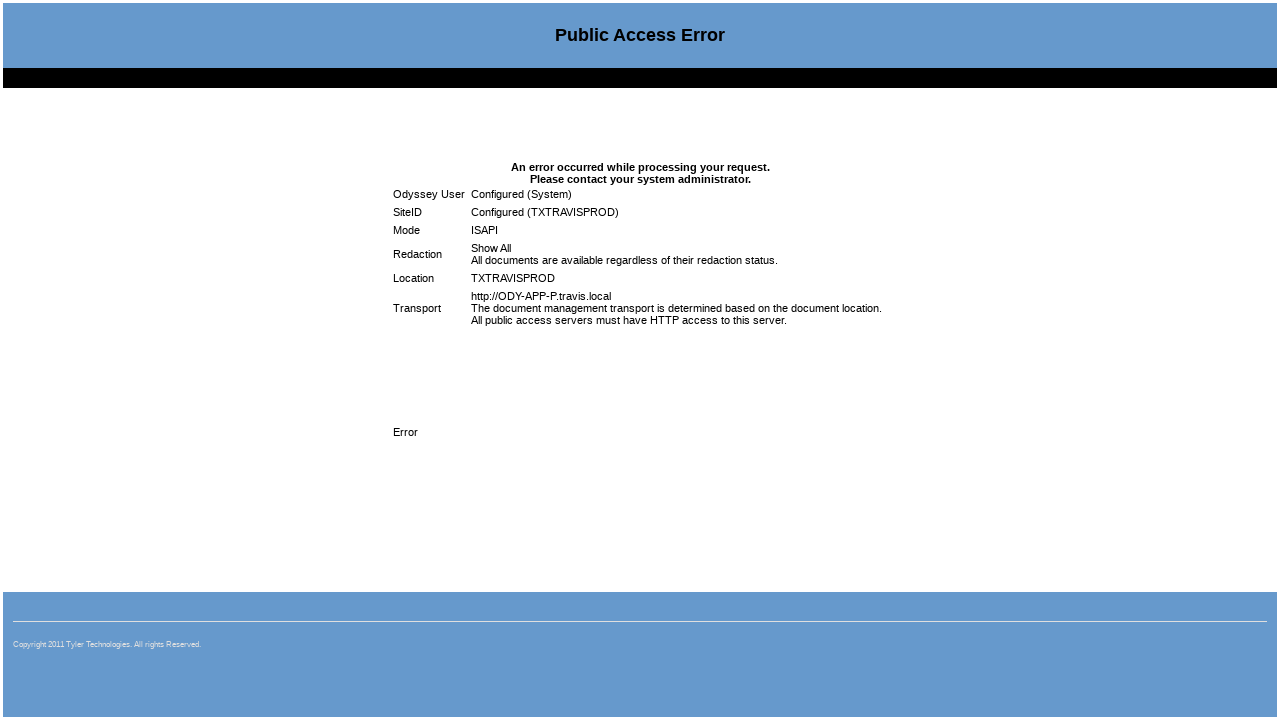